Navigates to the Rahul Shetty Academy automation practice page to verify it loads successfully

Starting URL: https://rahulshettyacademy.com/AutomationPractice/

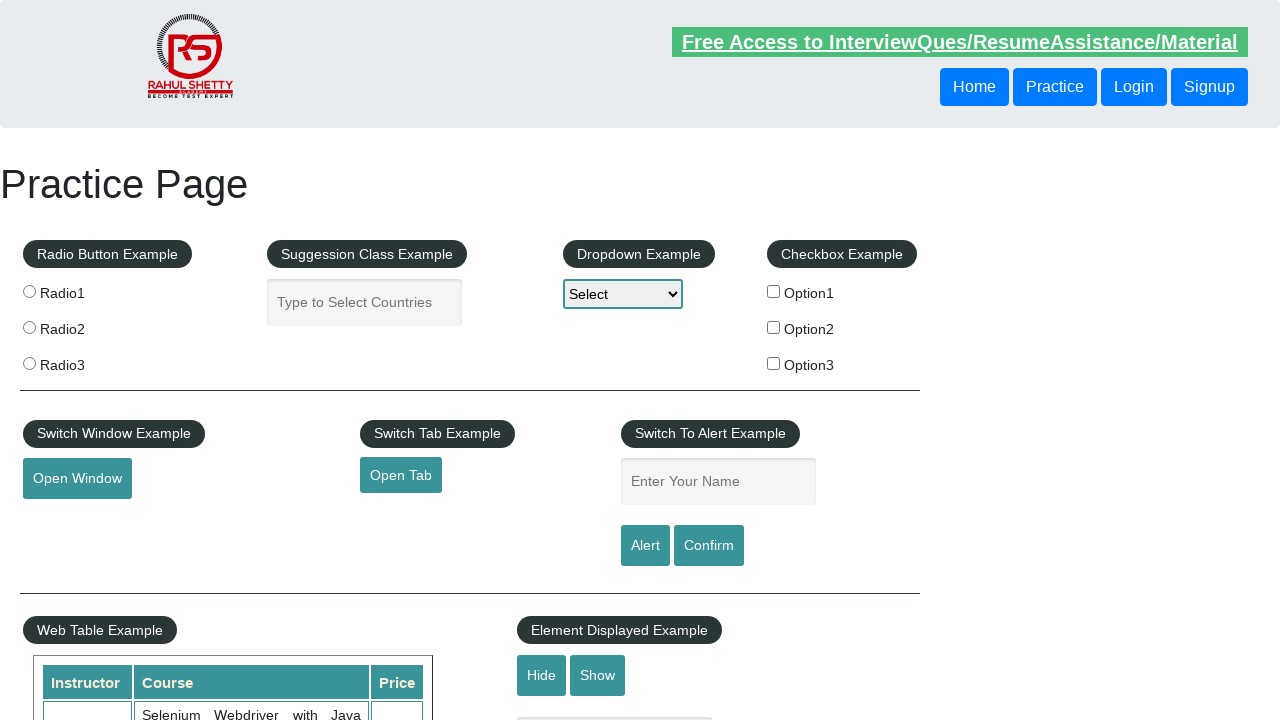

Waited for page to reach network idle state
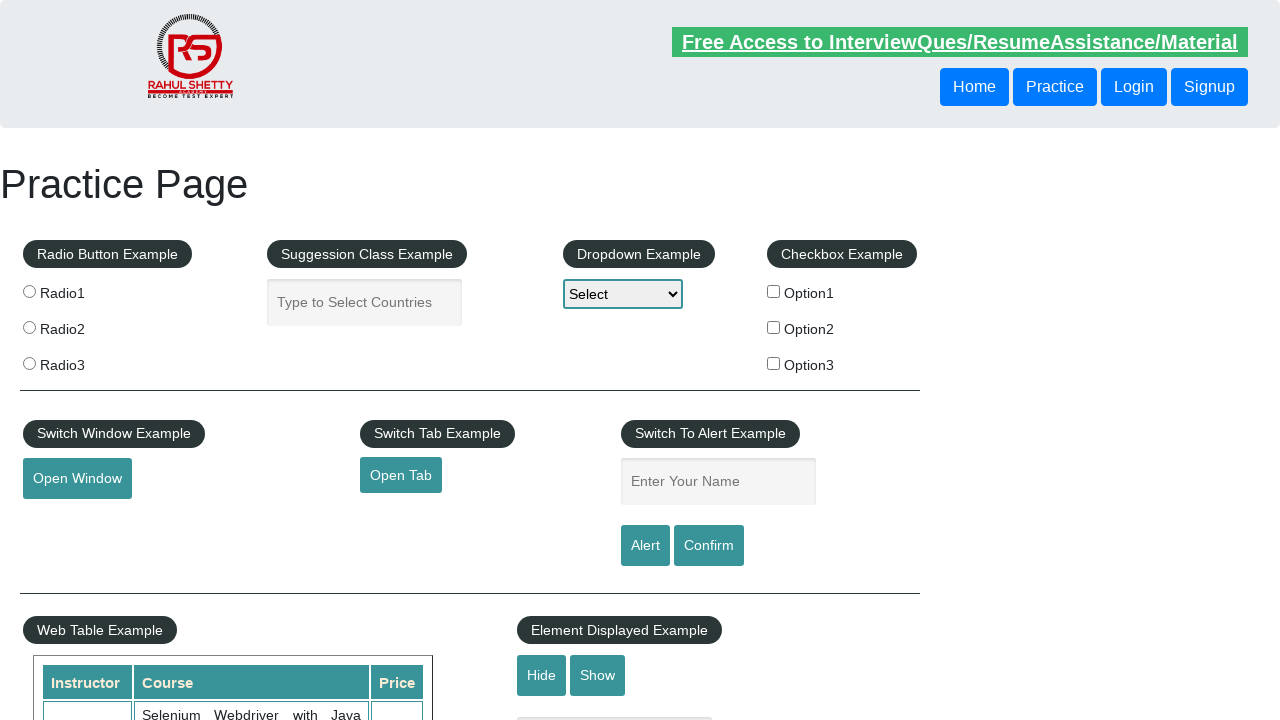

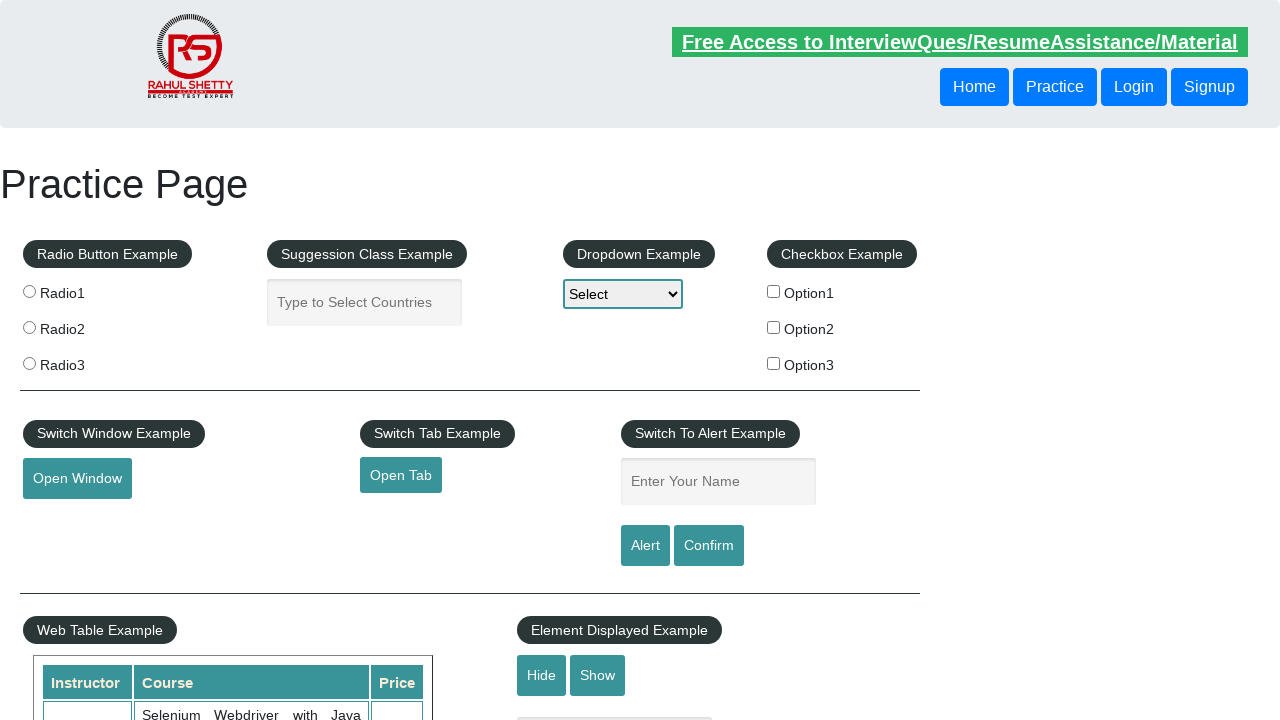